Tests dropdown selection functionality by selecting options from multiple dropdown elements using different selection methods (by index, value, and visible text)

Starting URL: https://letcode.in/dropdowns

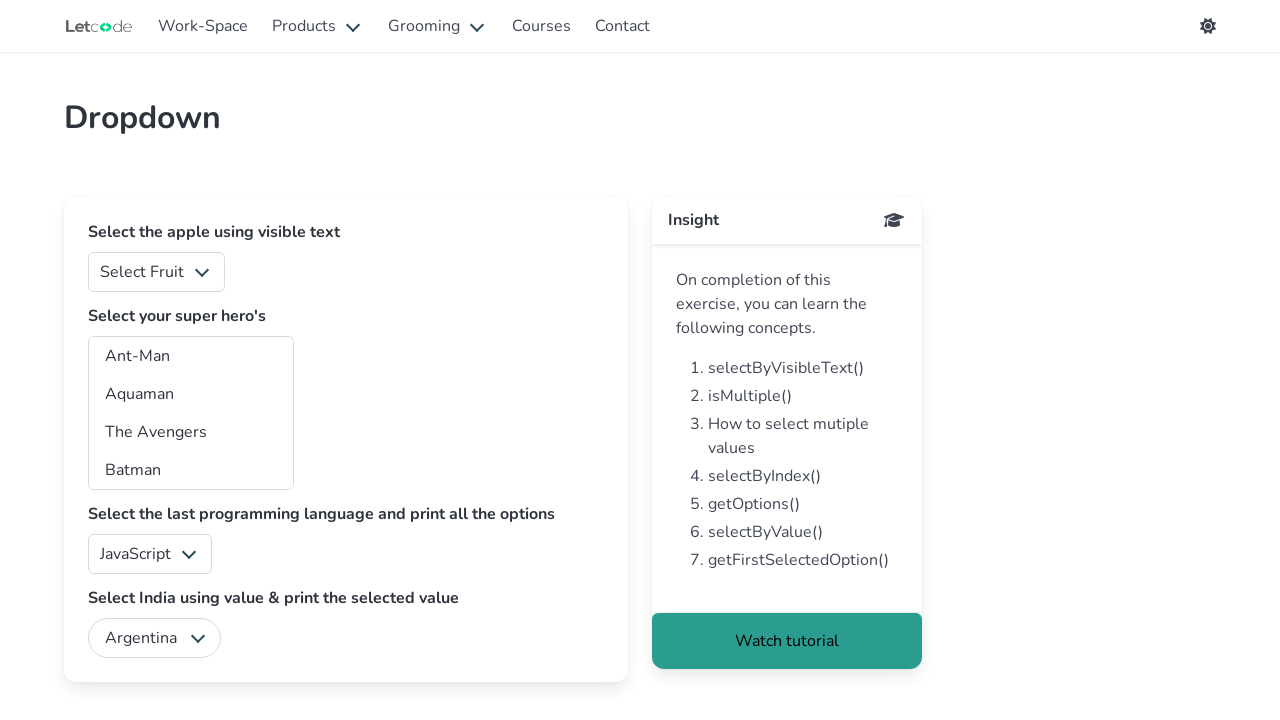

Selected fruit option by index 1 (second option) on #fruits
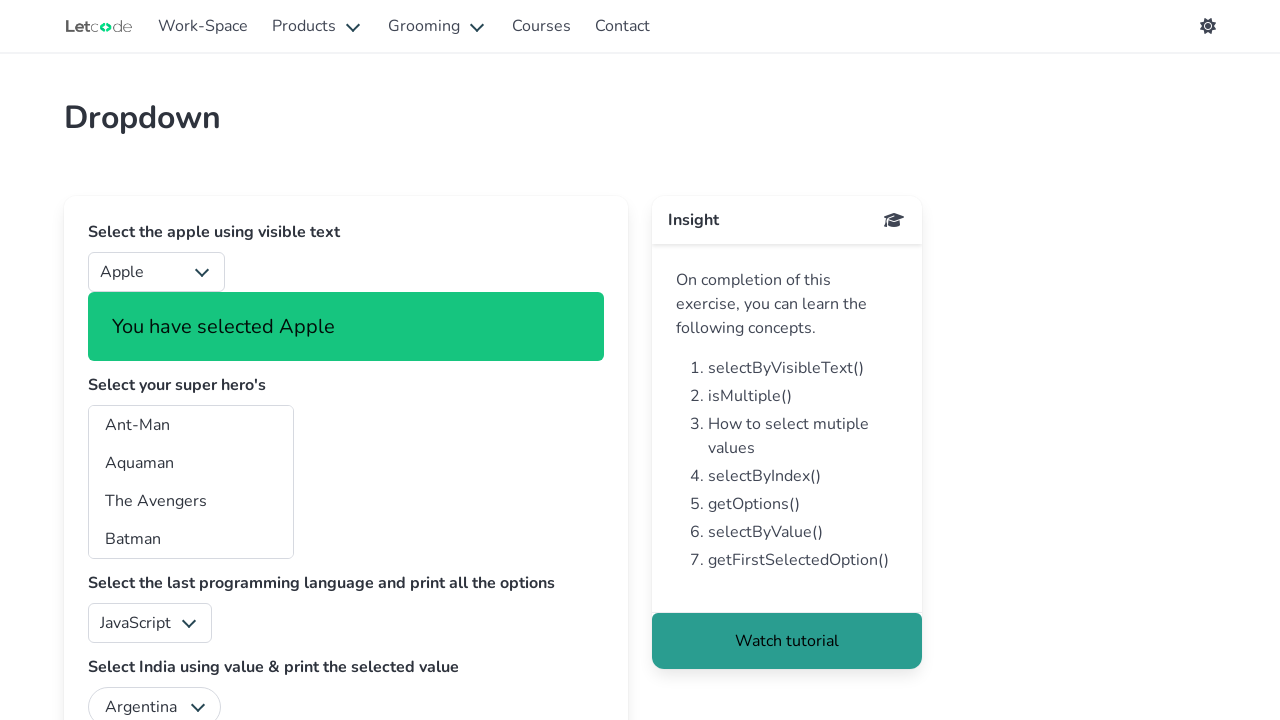

Selected superhero by value 'bt' on #superheros
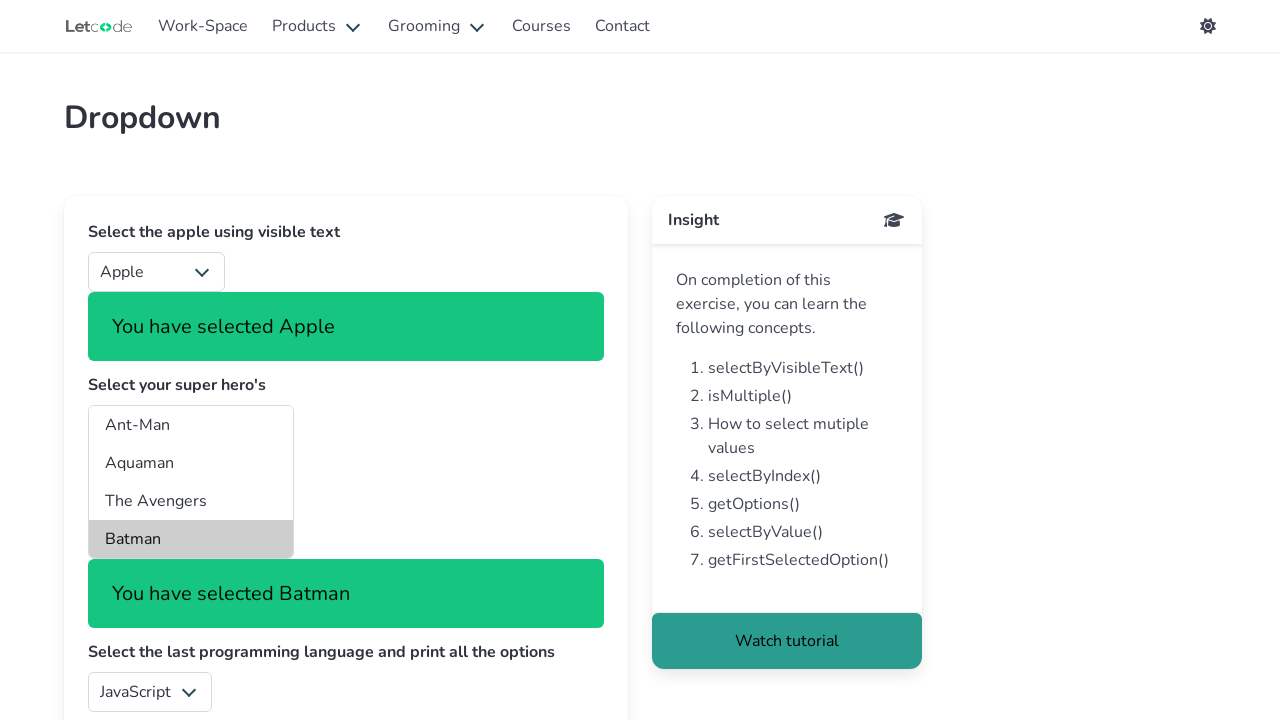

Selected superhero by index 6 on #superheros
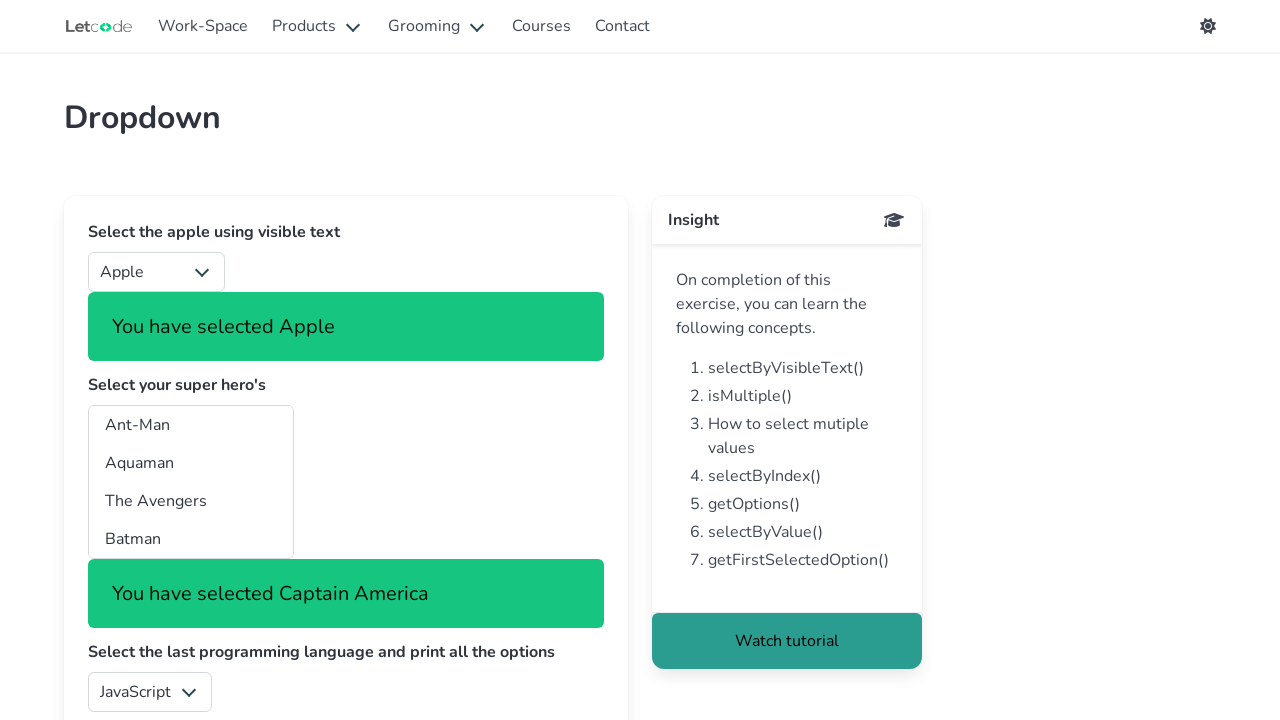

Selected programming language 'Java' by visible text on #lang
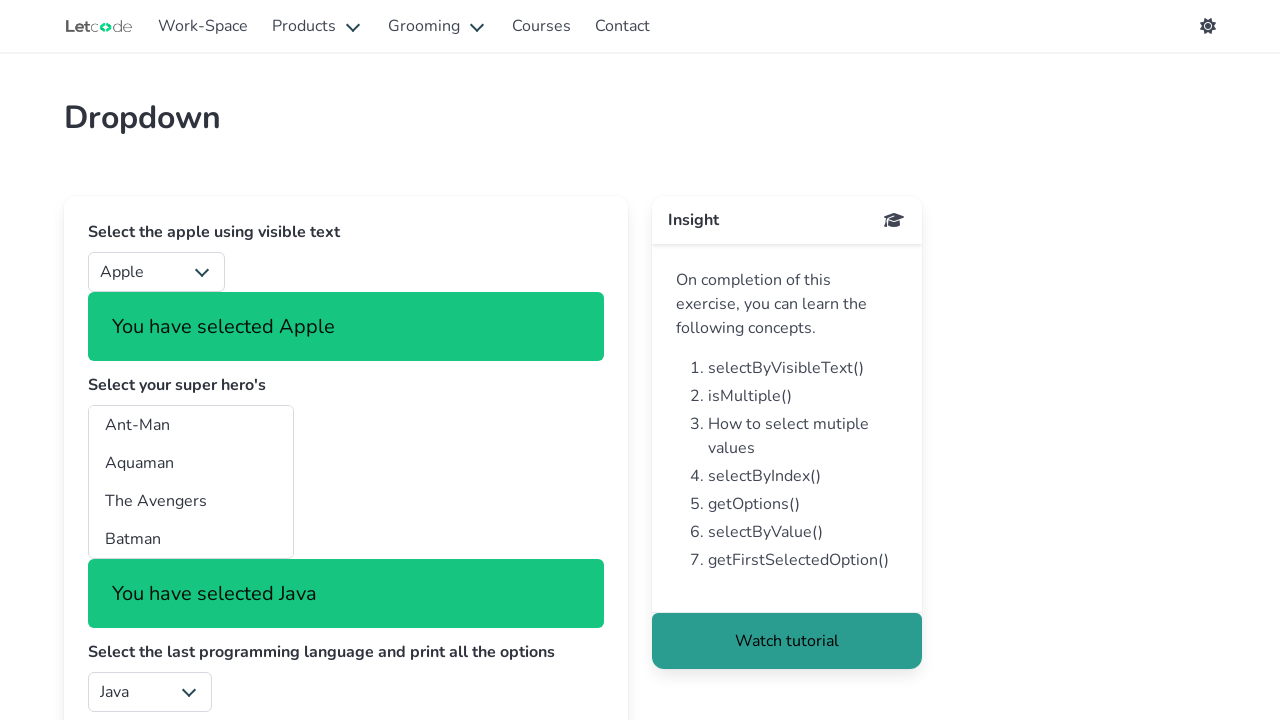

Selected country 'India' by value on #country
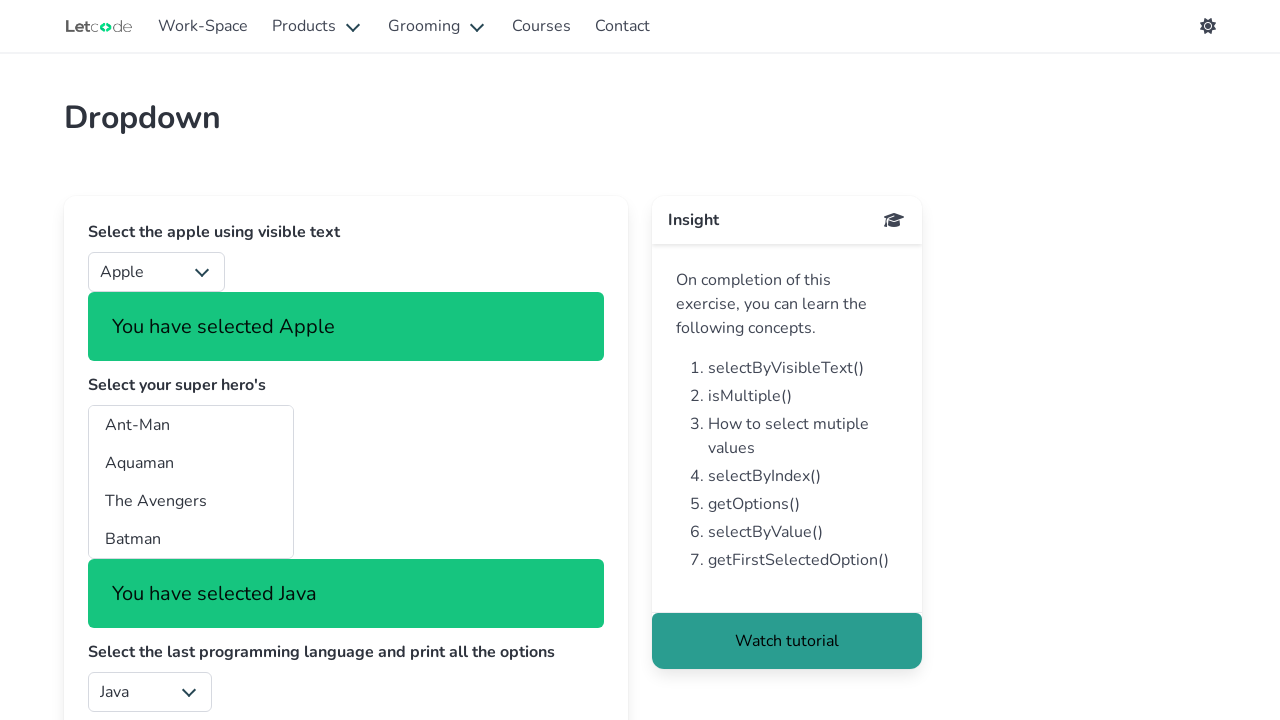

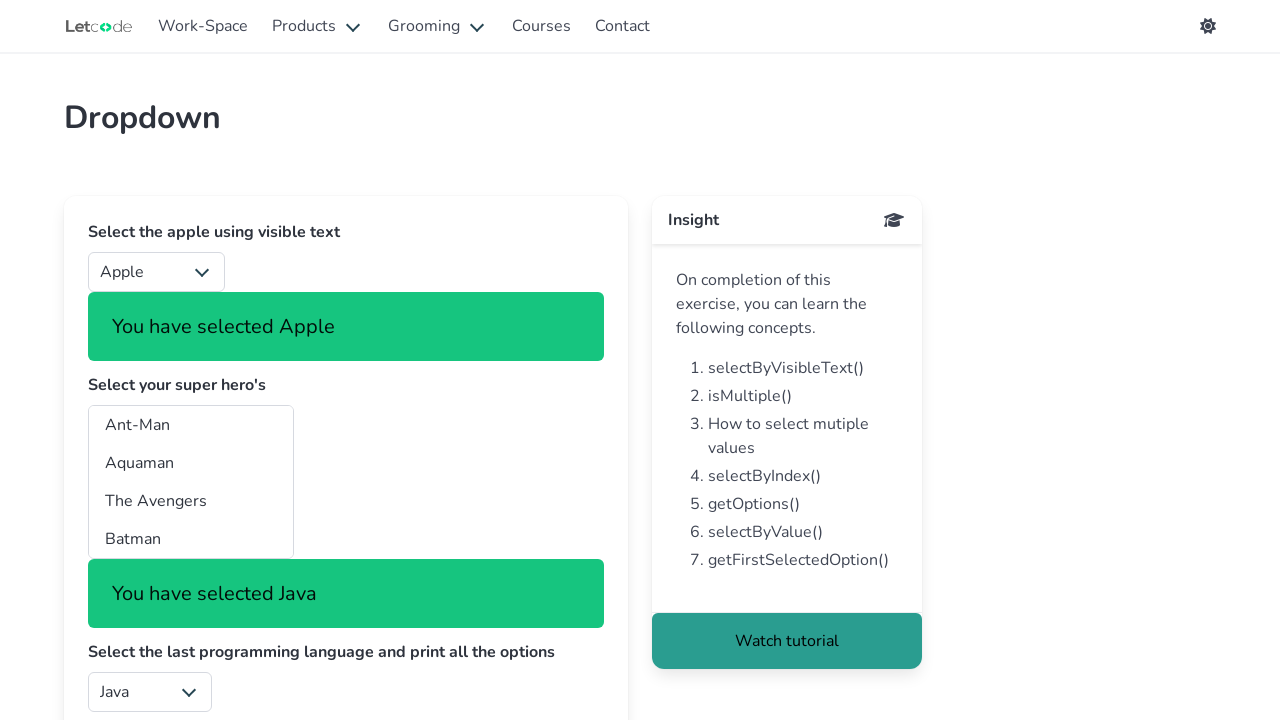